Tests drag and drop functionality by dragging a draggable element and dropping it onto a droppable target area on the jQuery UI demo page

Starting URL: https://jqueryui.com/droppable/

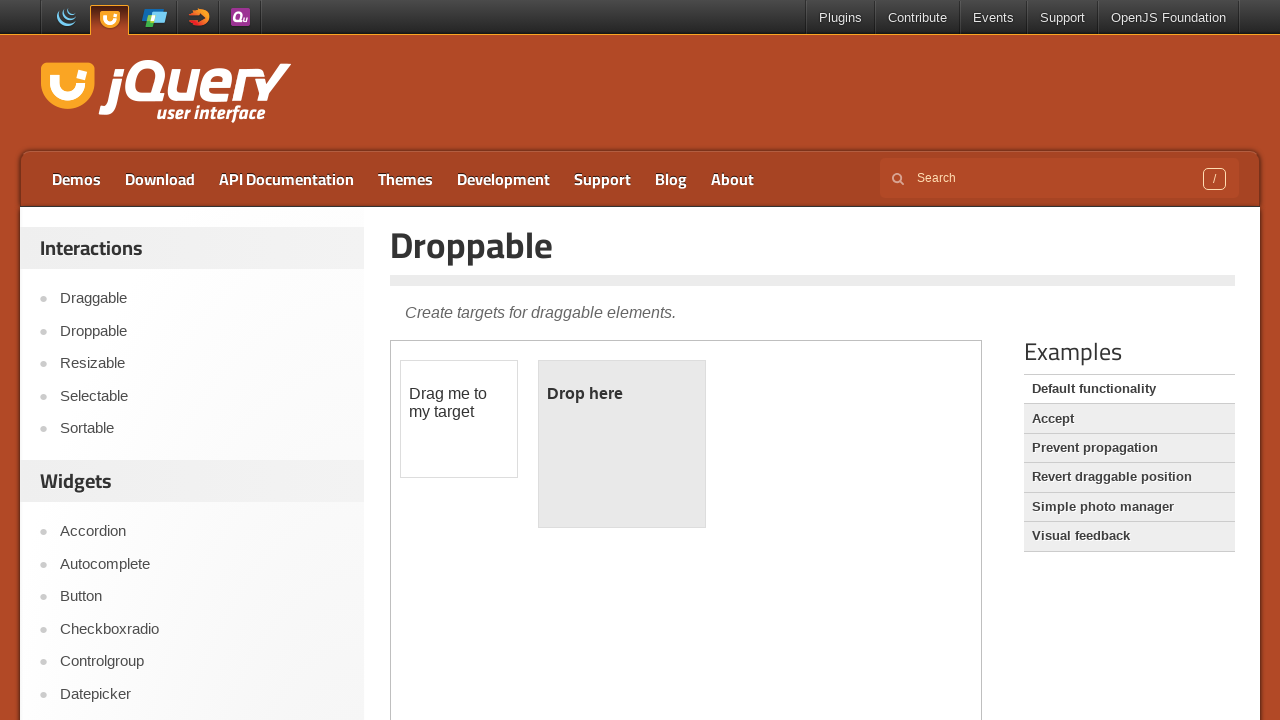

Navigated to jQuery UI droppable demo page
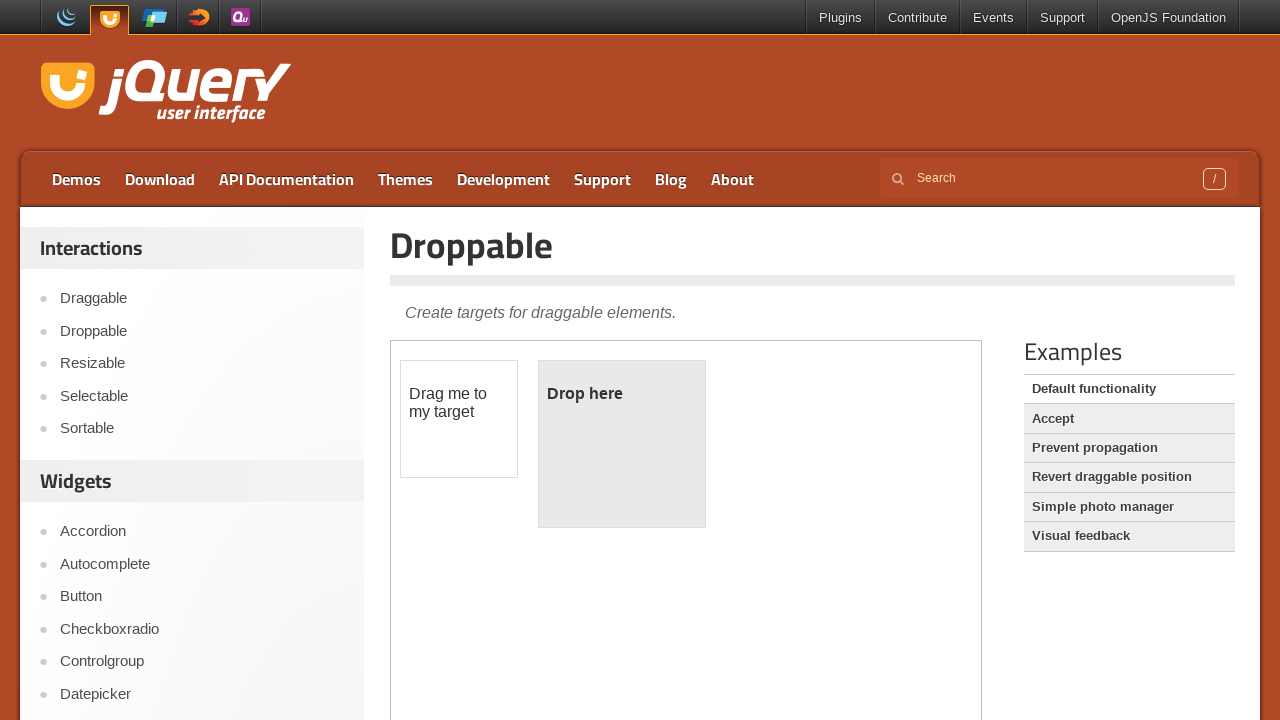

Located the iframe containing the drag and drop demo
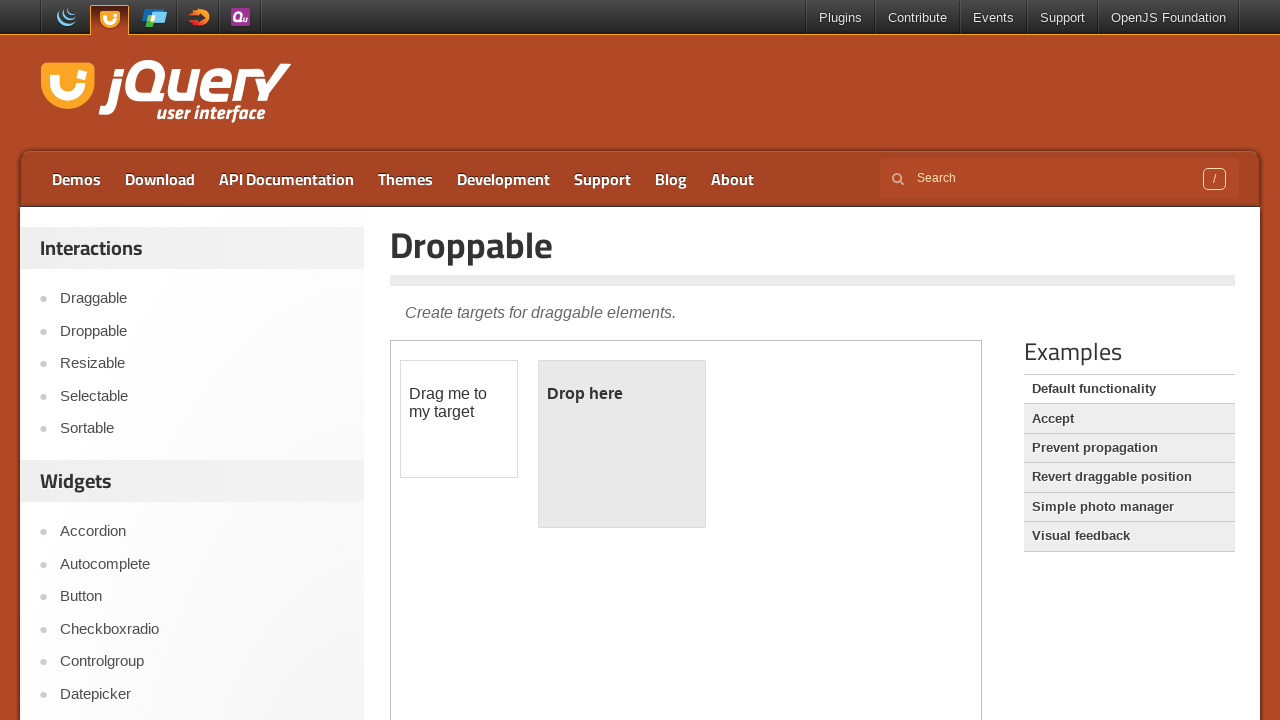

Located the draggable element
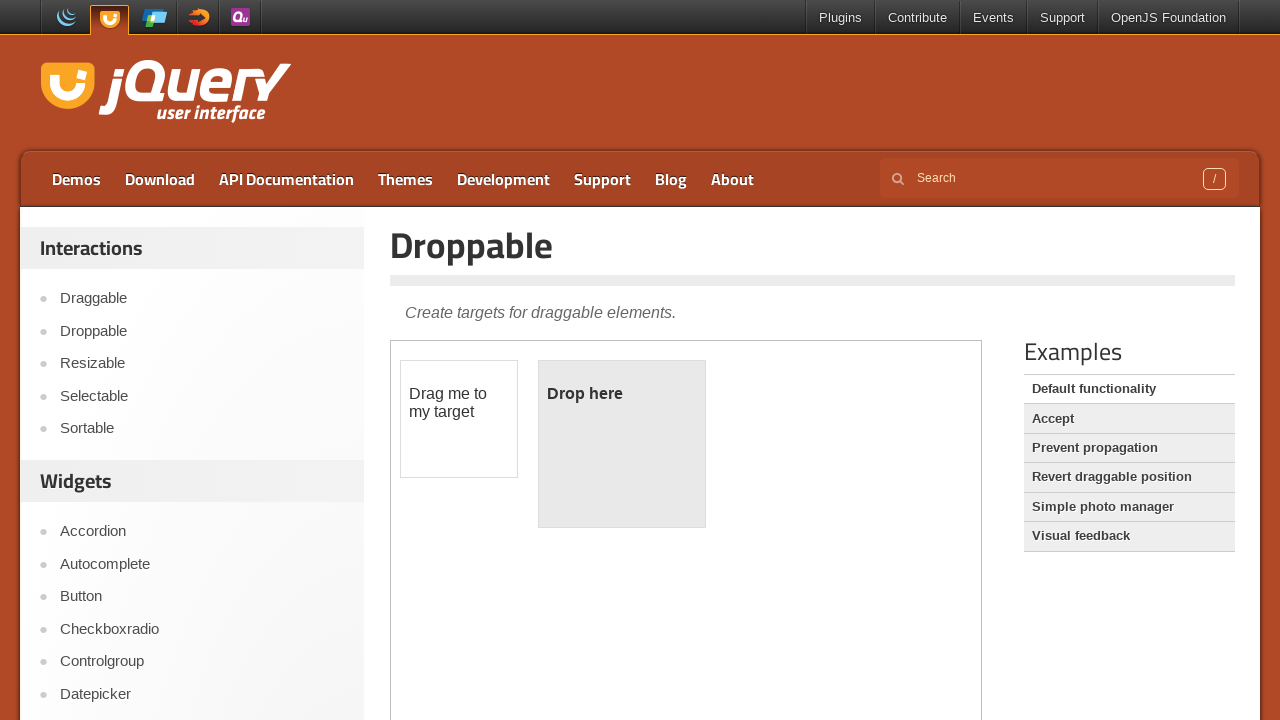

Located the droppable target area
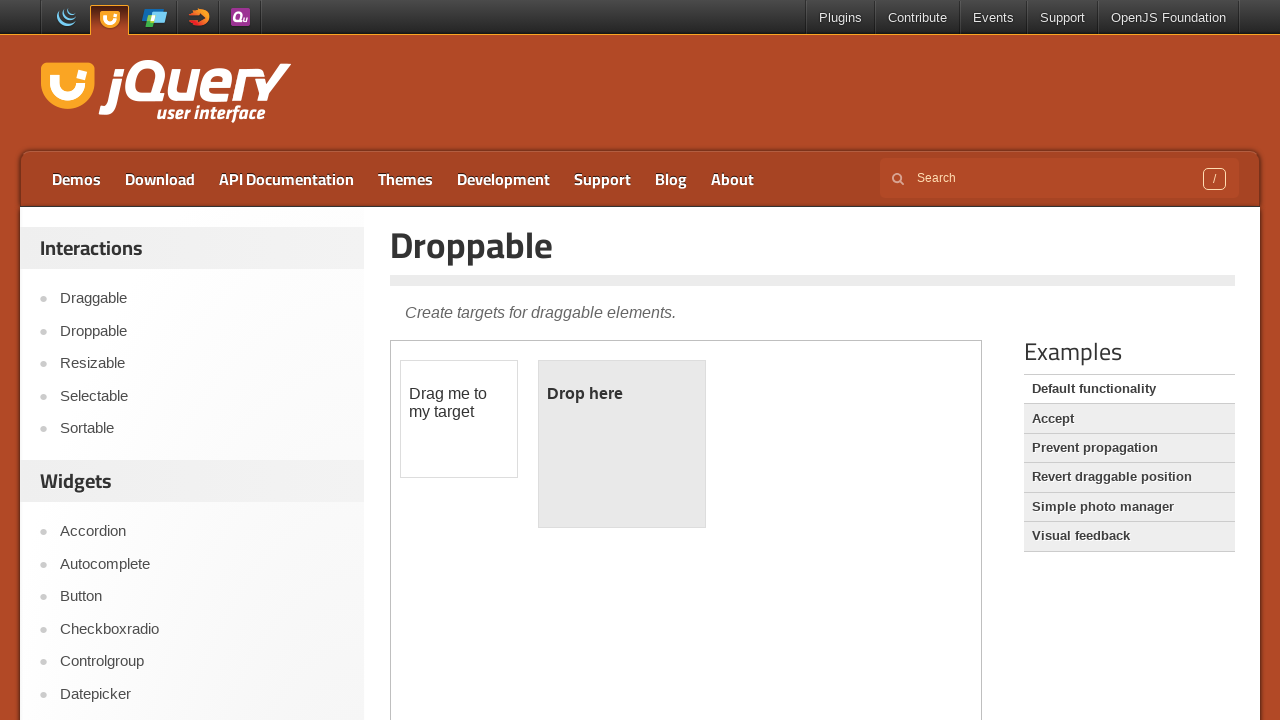

Dragged the draggable element and dropped it onto the droppable target area at (622, 444)
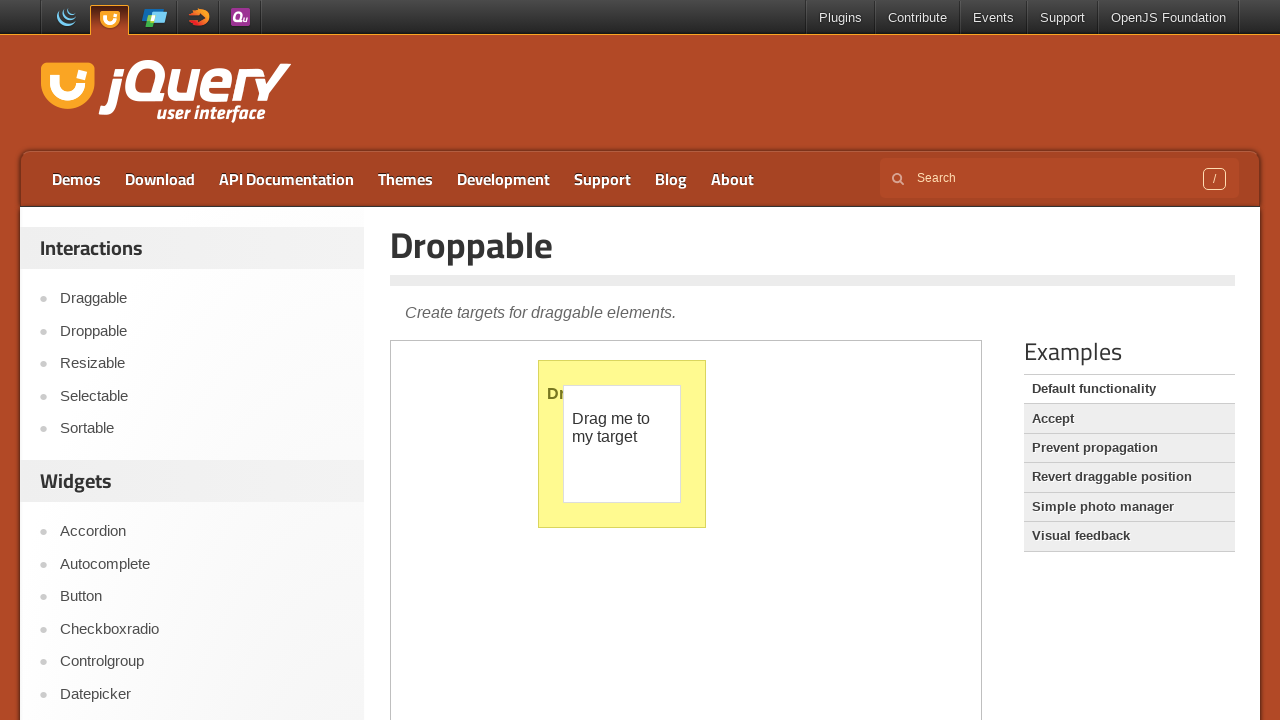

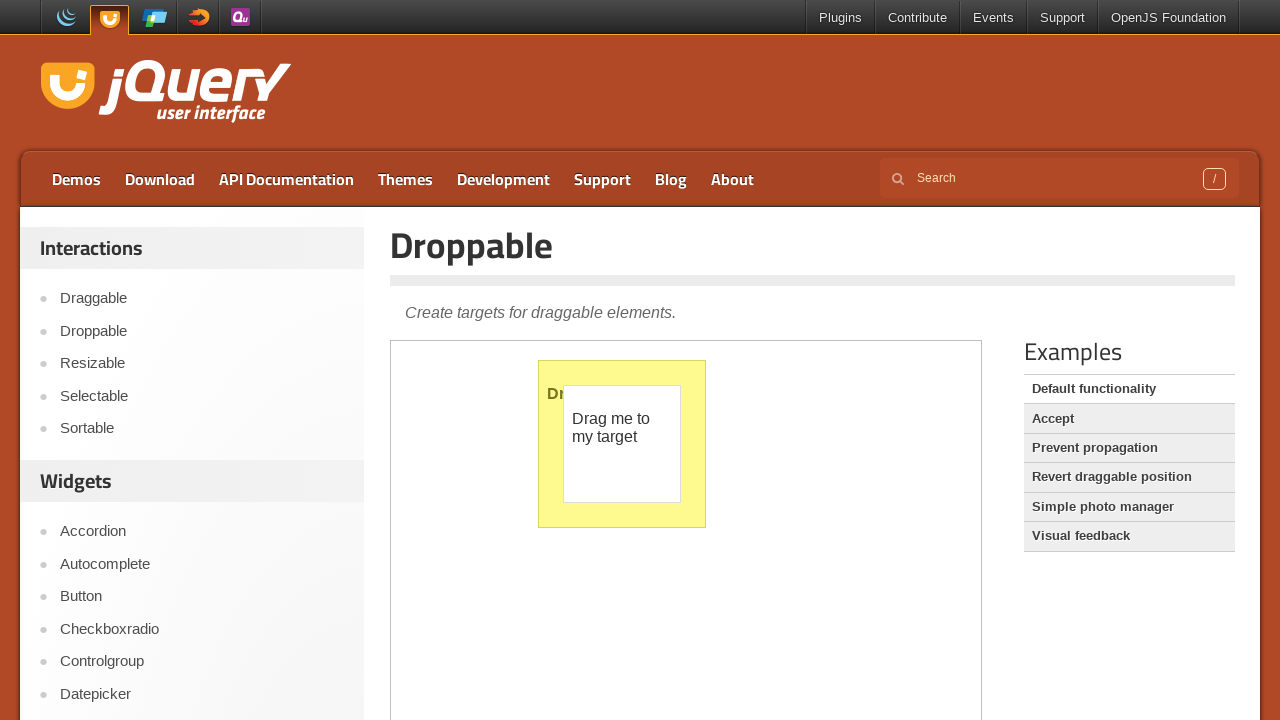